Navigates to a sitemap XML page, extracts links, and visits multiple pages from the sitemap to verify they load correctly

Starting URL: https://www.getcalley.com/page-sitemap.xml

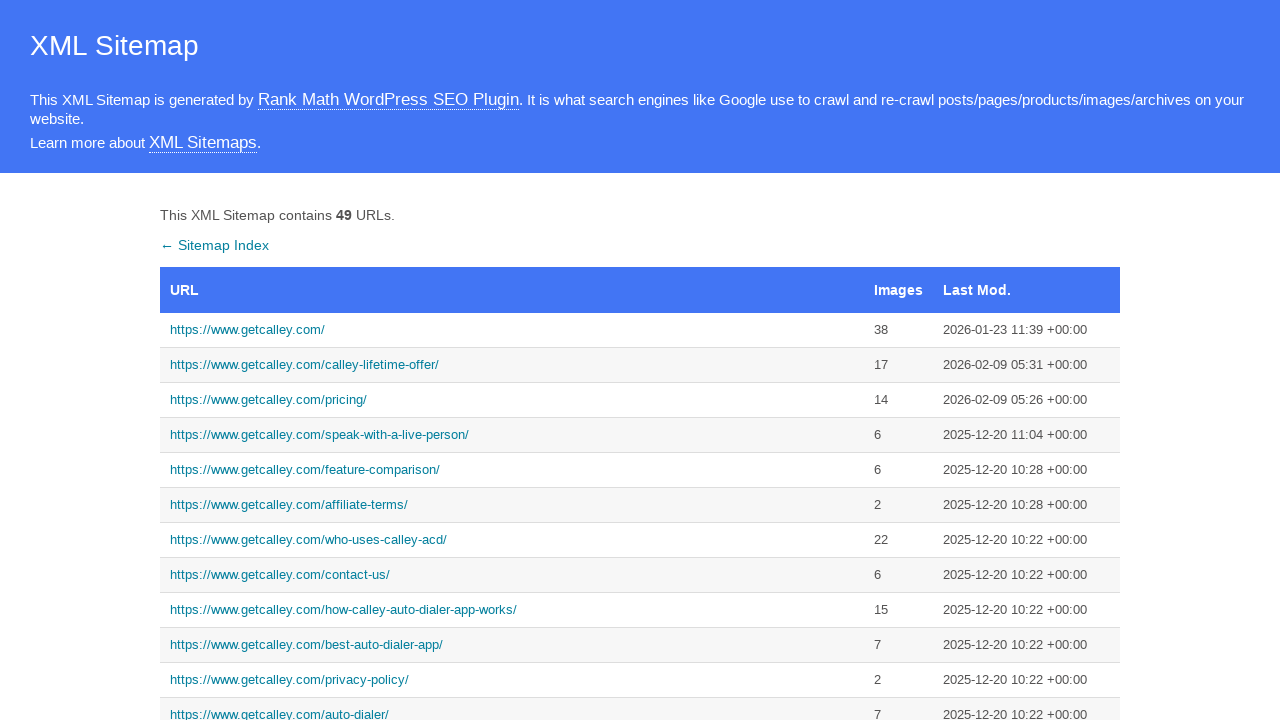

Waited for links to load on sitemap page
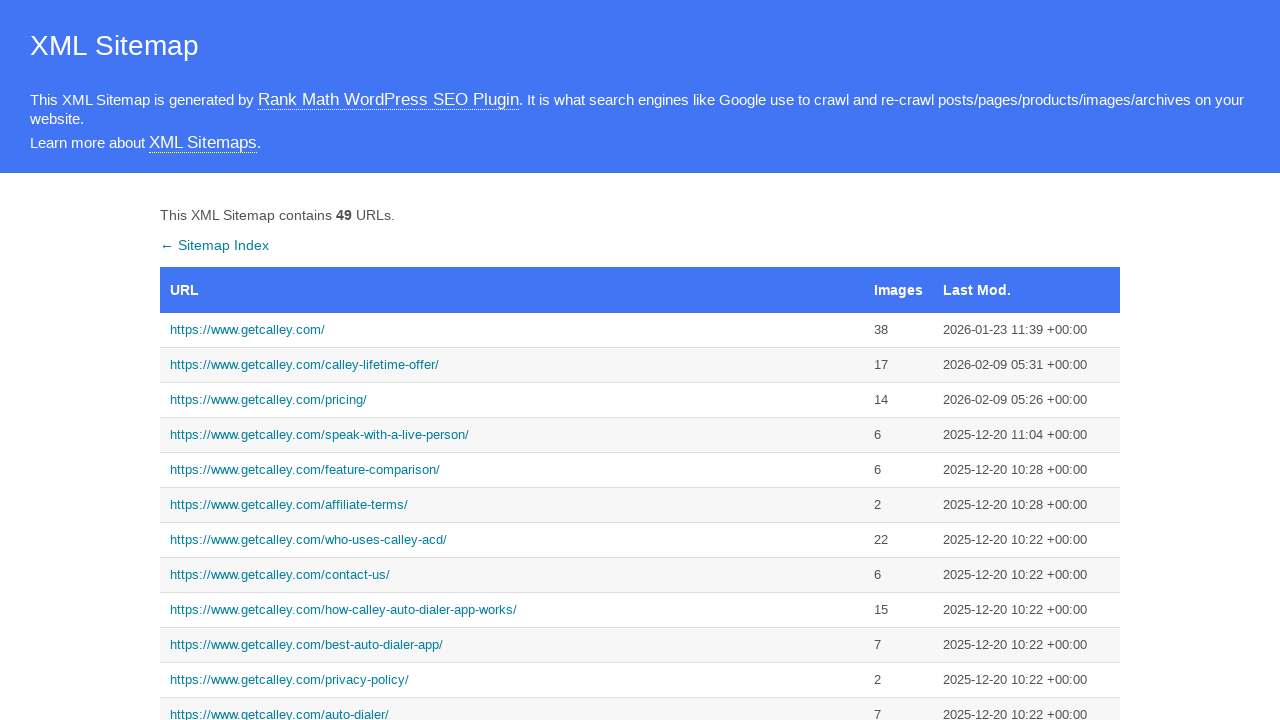

Retrieved all 52 links from sitemap
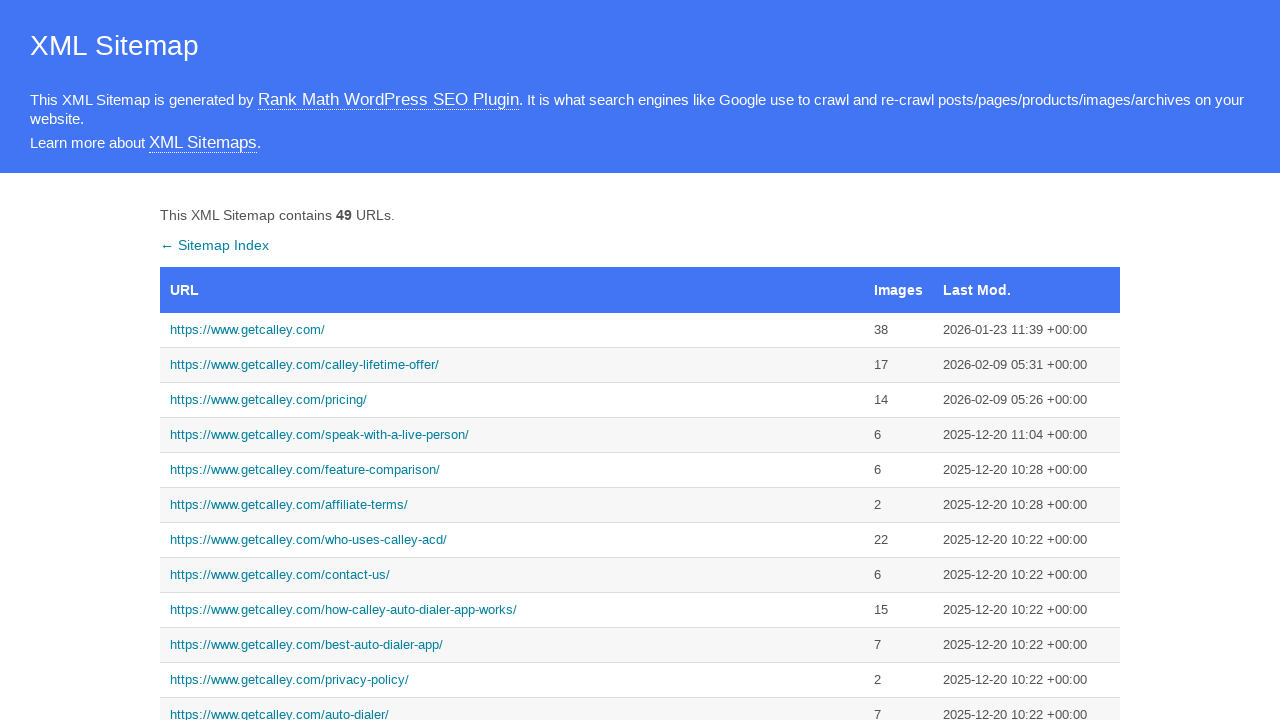

Extracted 5 URLs from sitemap links (indices 3-7)
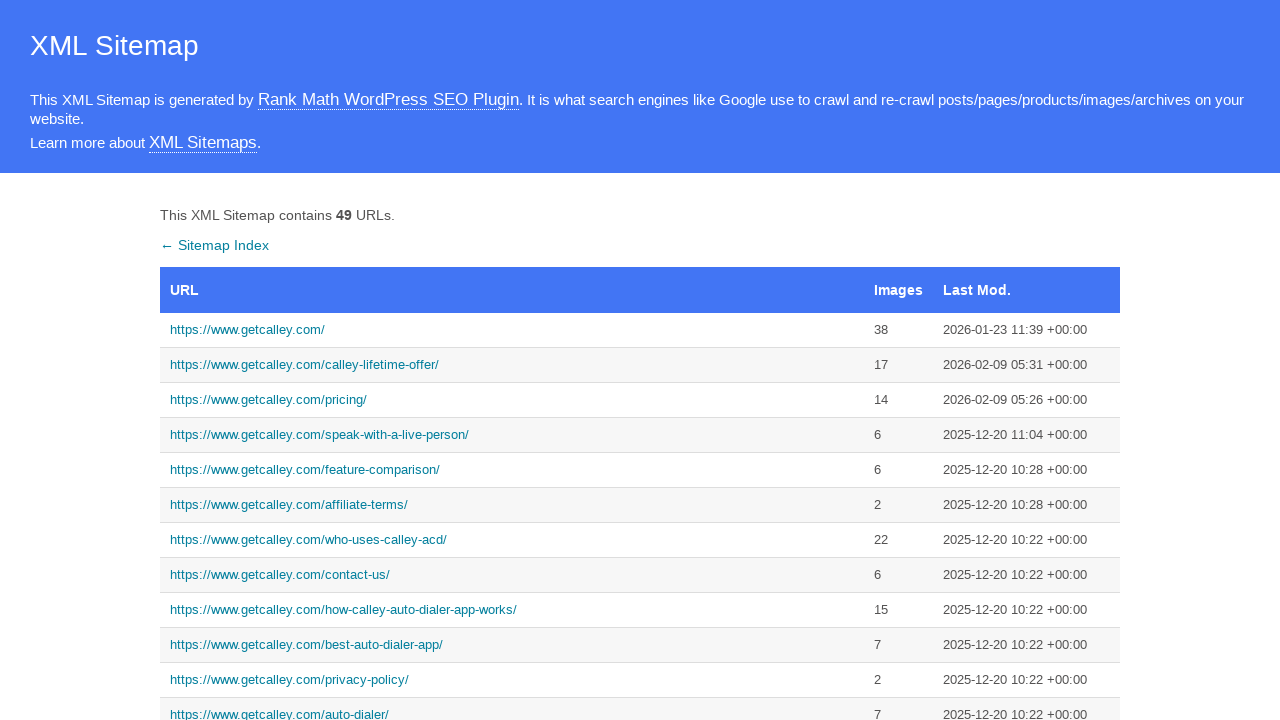

Navigated to URL: https://www.getcalley.com/
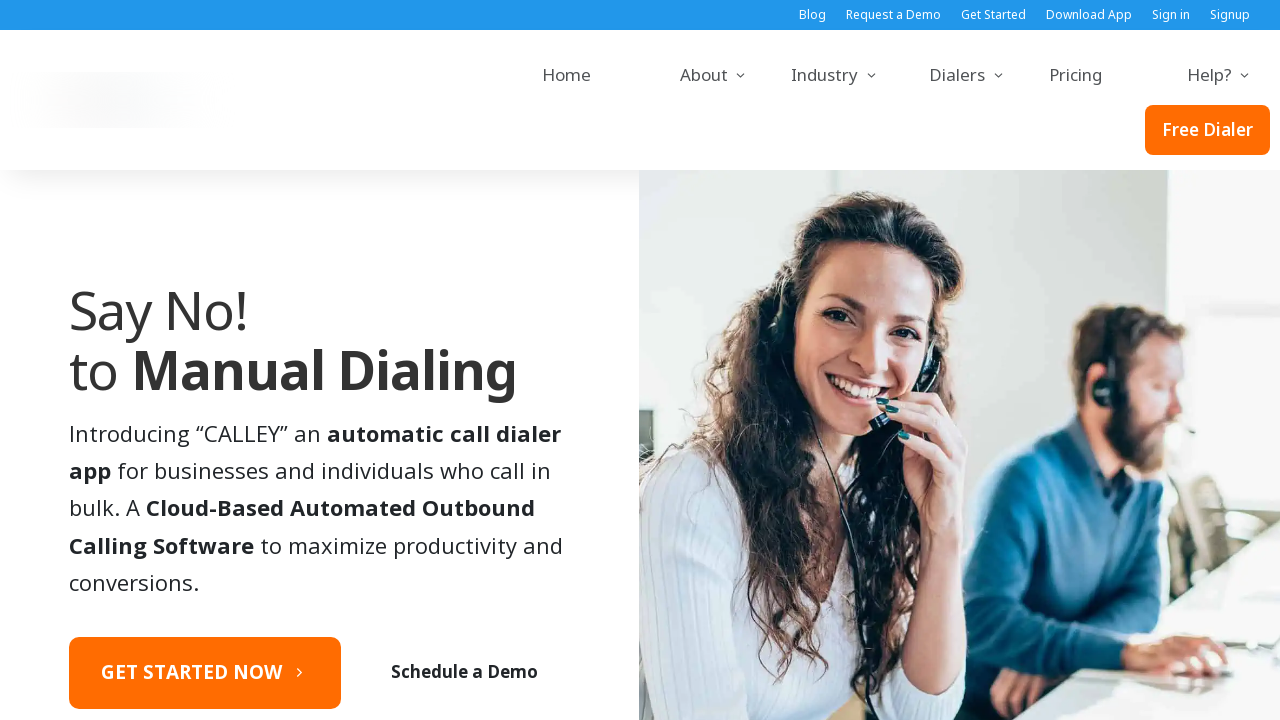

Page loaded with domcontentloaded state: https://www.getcalley.com/
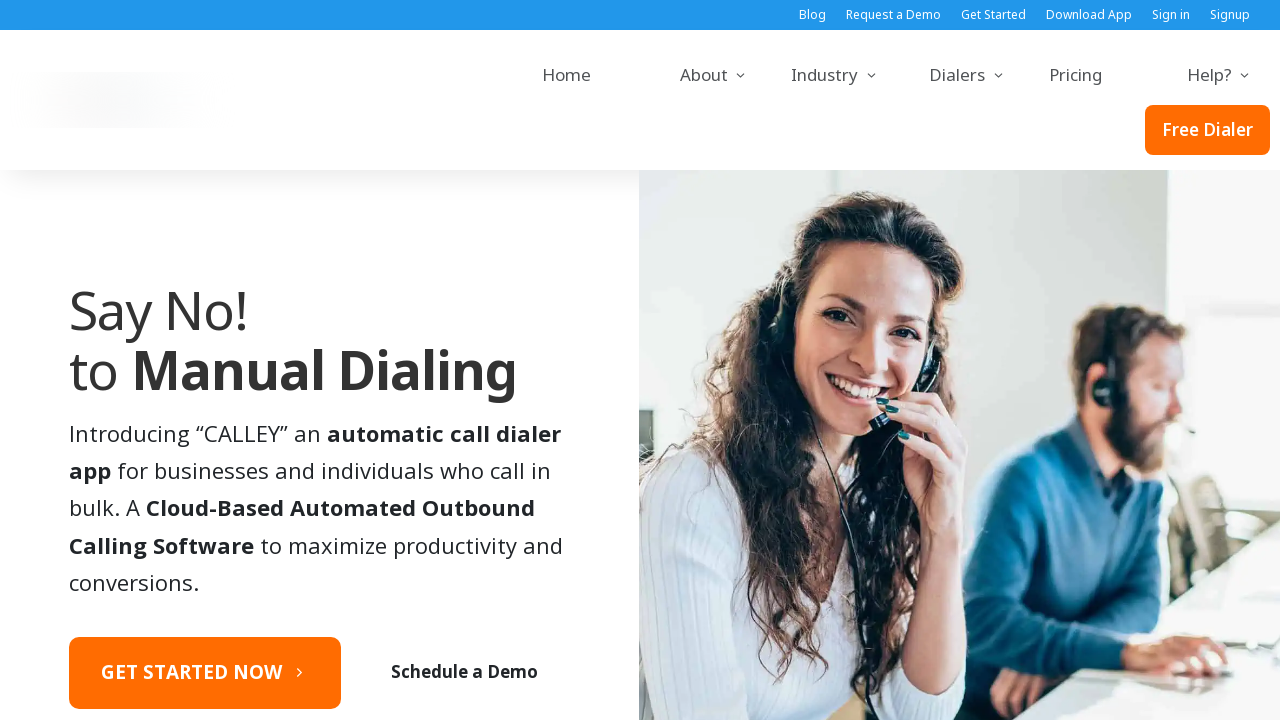

Navigated to URL: https://www.getcalley.com/calley-lifetime-offer/
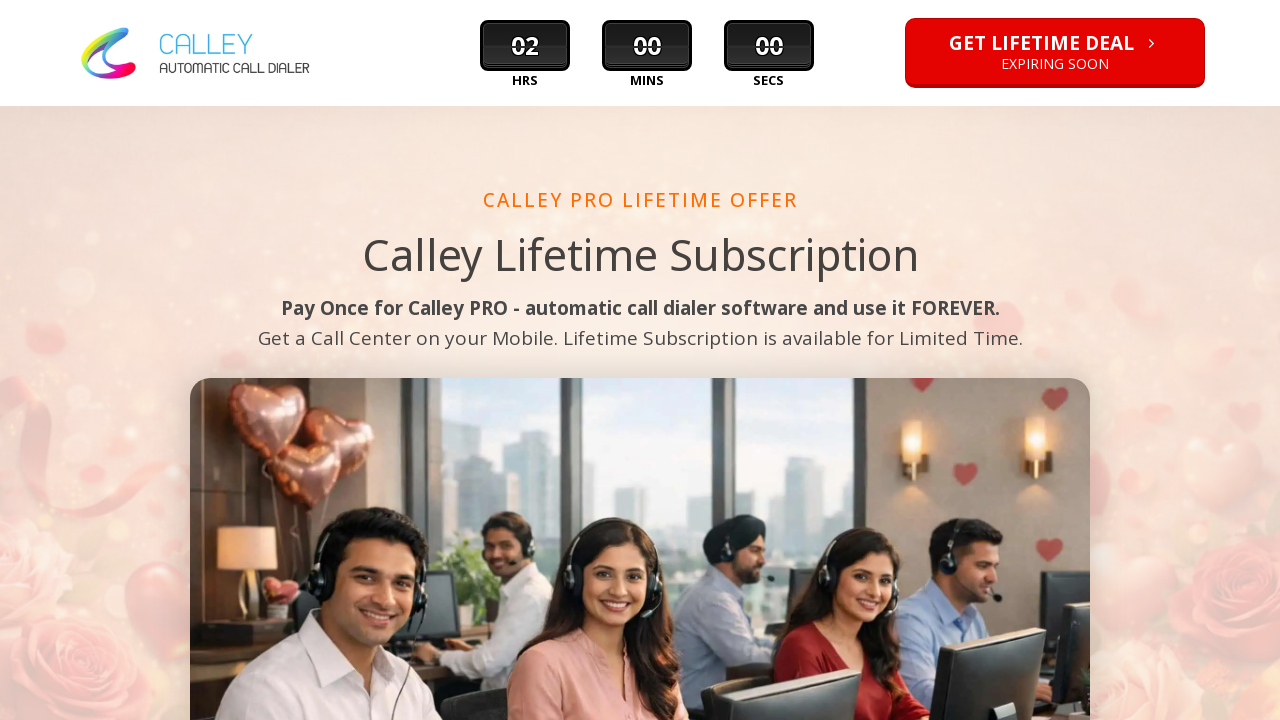

Page loaded with domcontentloaded state: https://www.getcalley.com/calley-lifetime-offer/
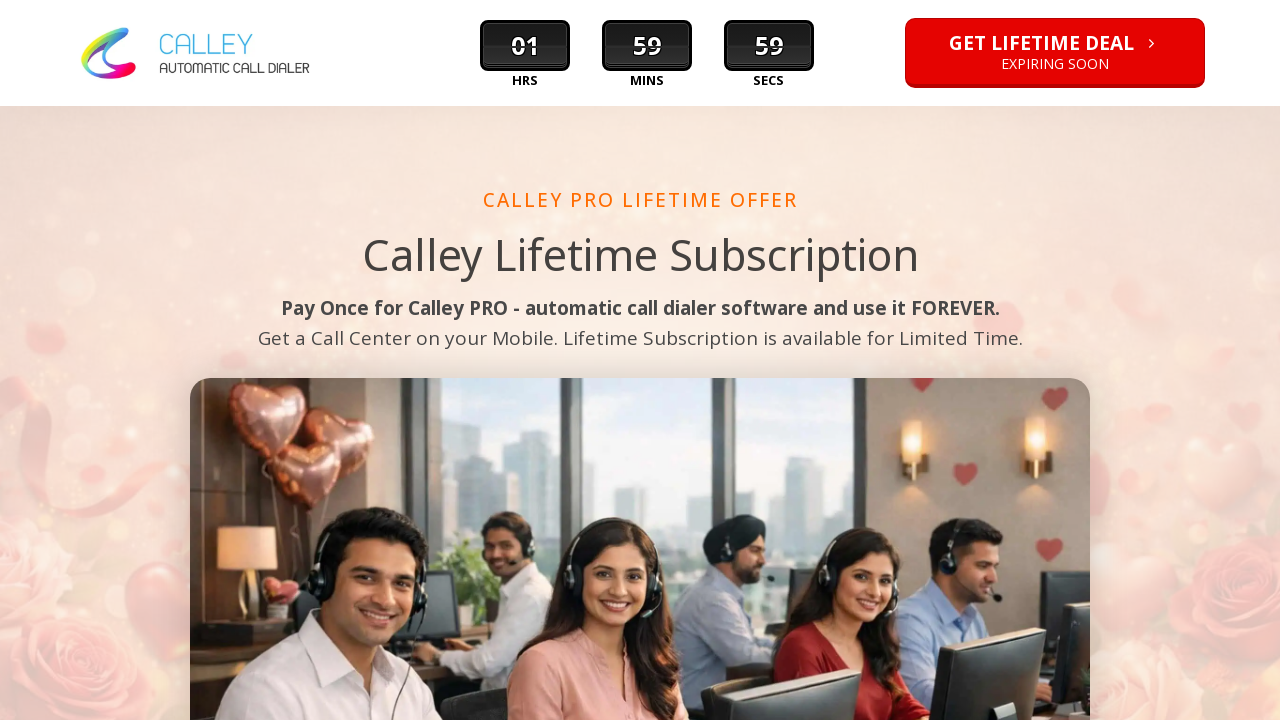

Navigated to URL: https://www.getcalley.com/pricing/
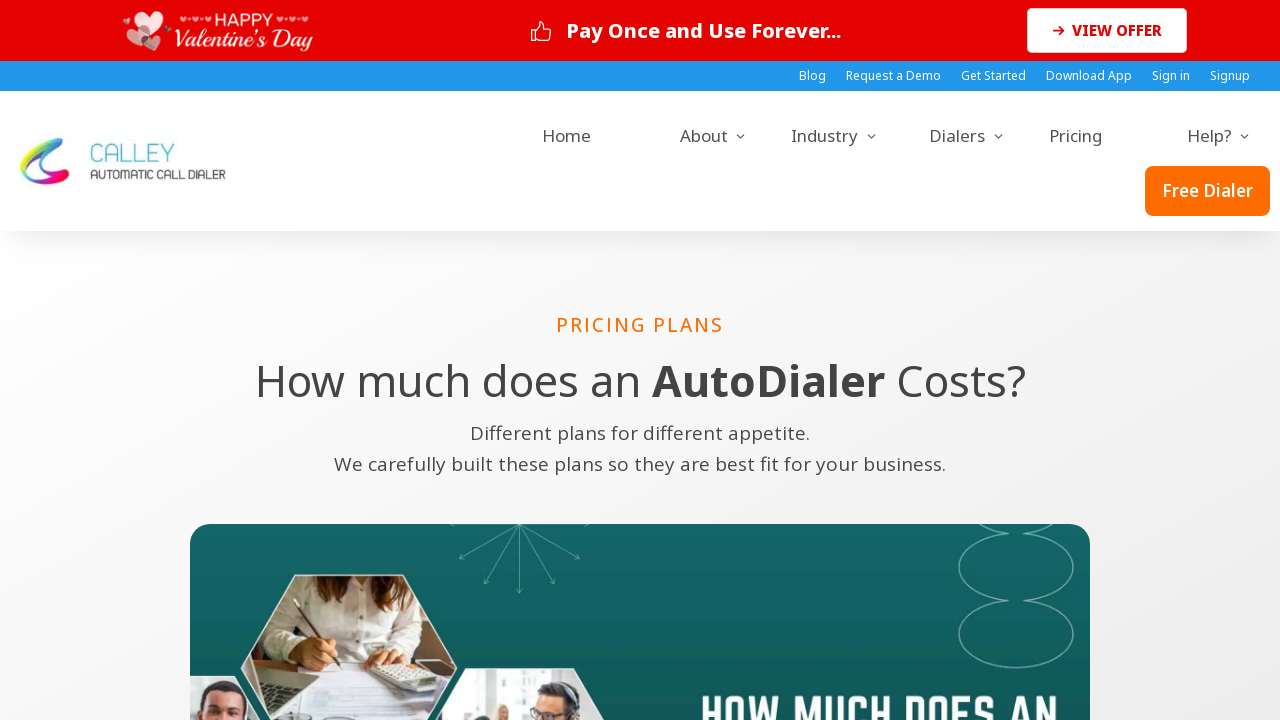

Page loaded with domcontentloaded state: https://www.getcalley.com/pricing/
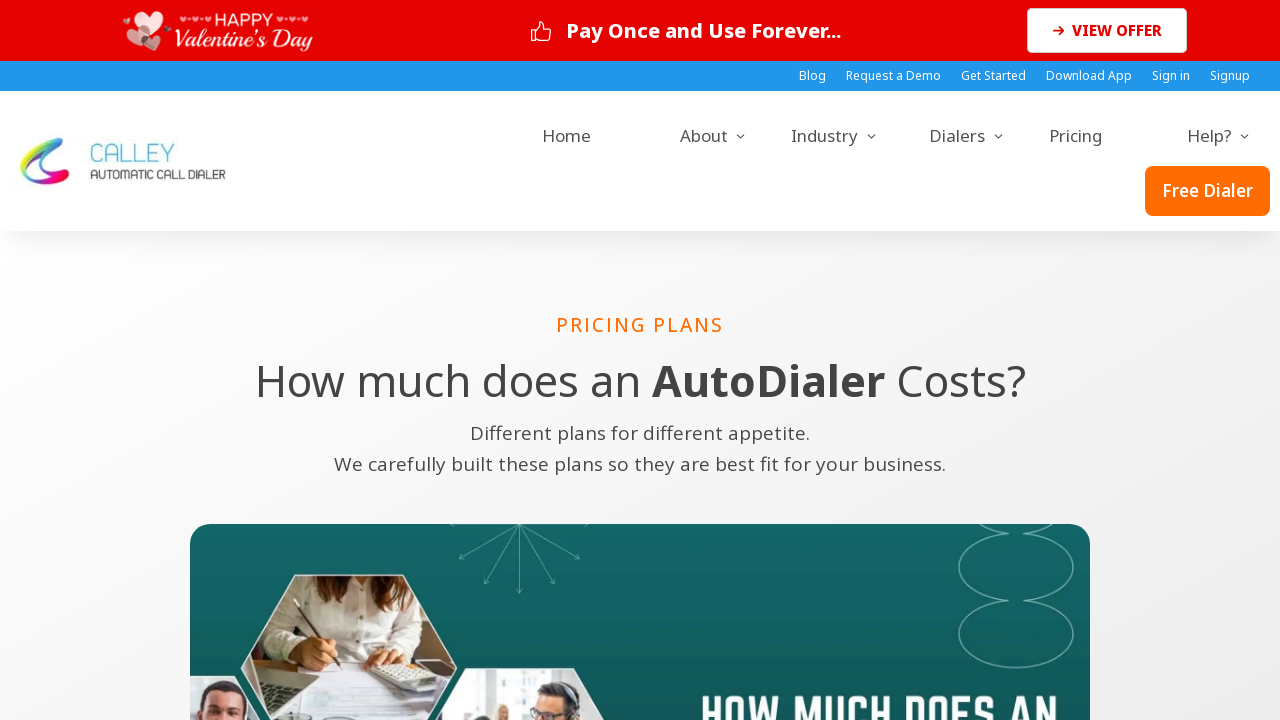

Navigated to URL: https://www.getcalley.com/speak-with-a-live-person/
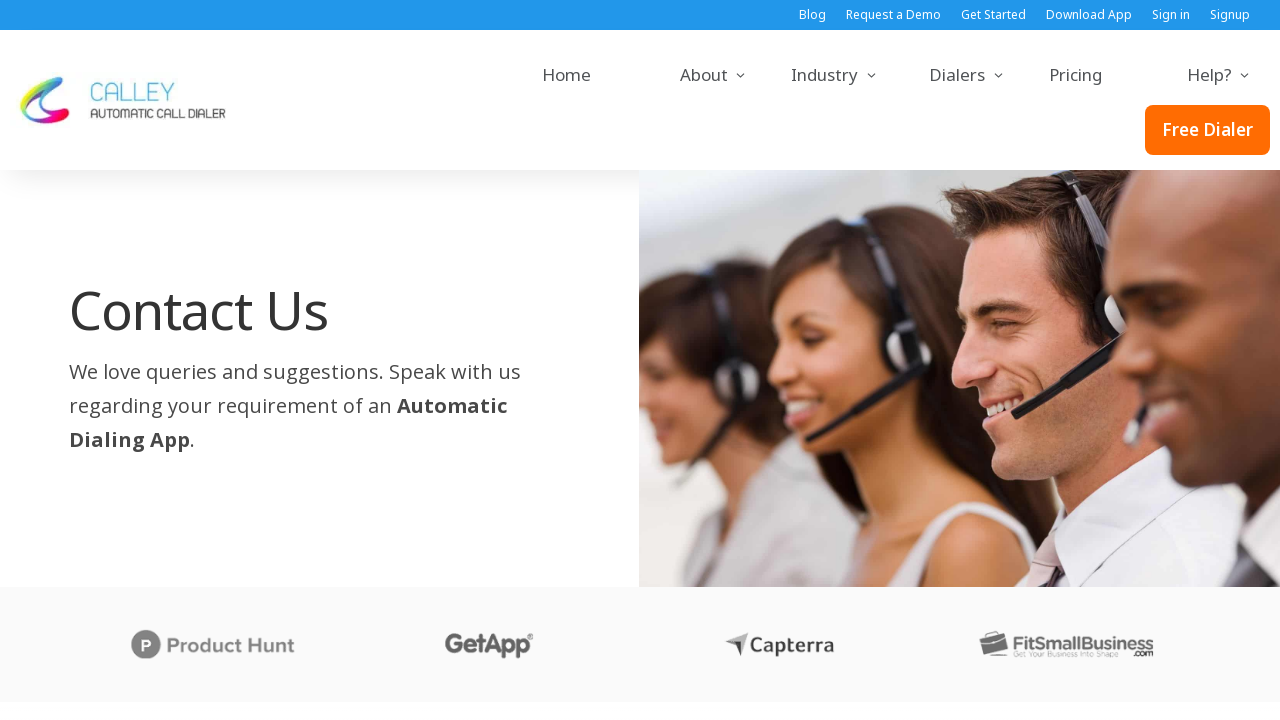

Page loaded with domcontentloaded state: https://www.getcalley.com/speak-with-a-live-person/
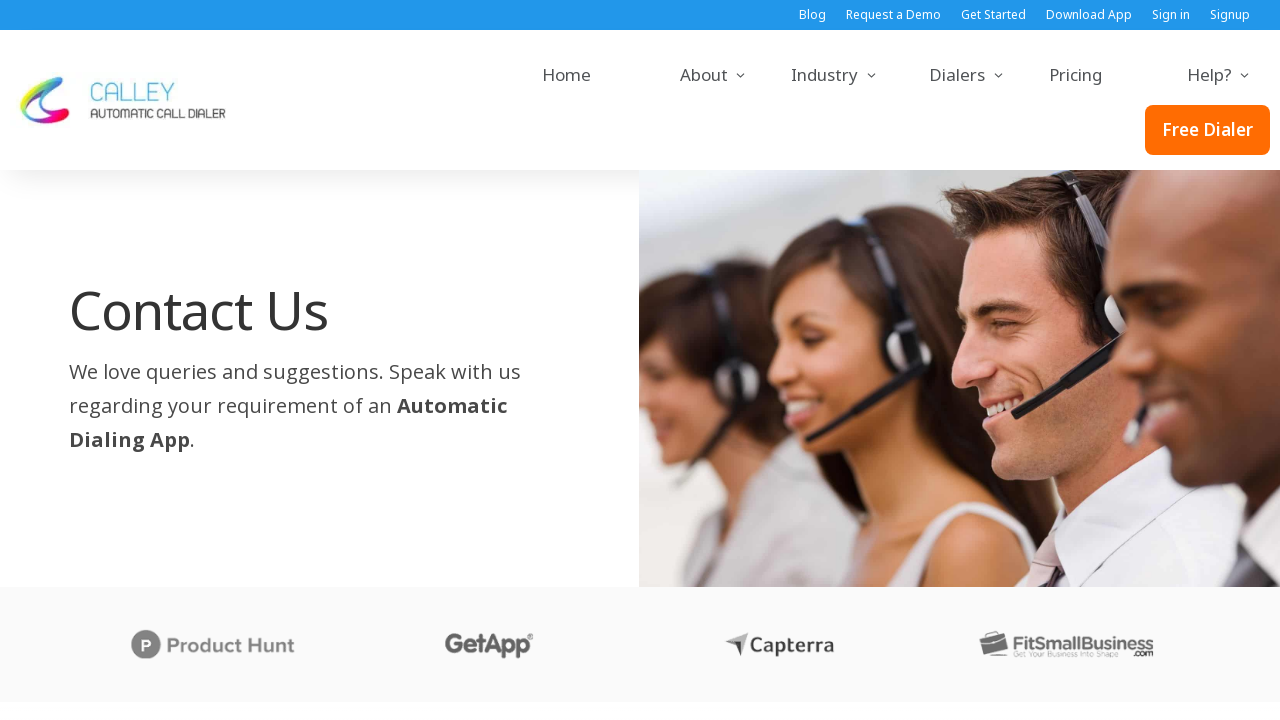

Navigated to URL: https://www.getcalley.com/feature-comparison/
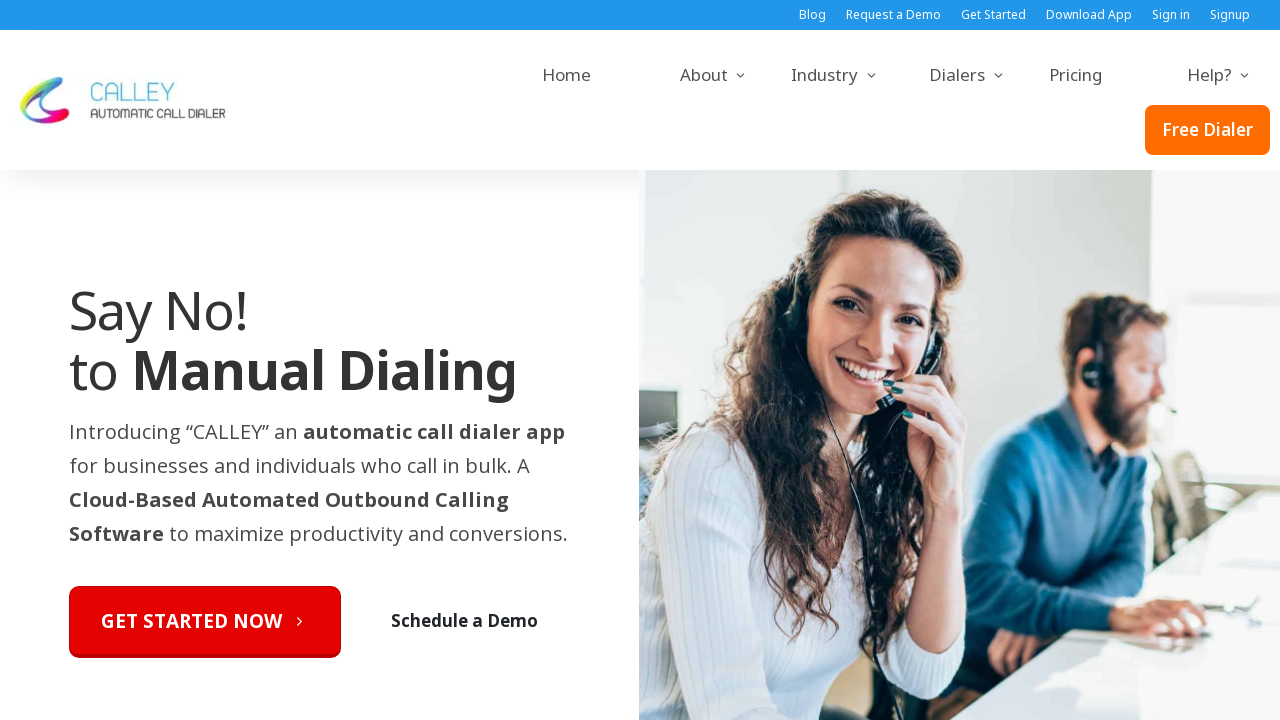

Page loaded with domcontentloaded state: https://www.getcalley.com/feature-comparison/
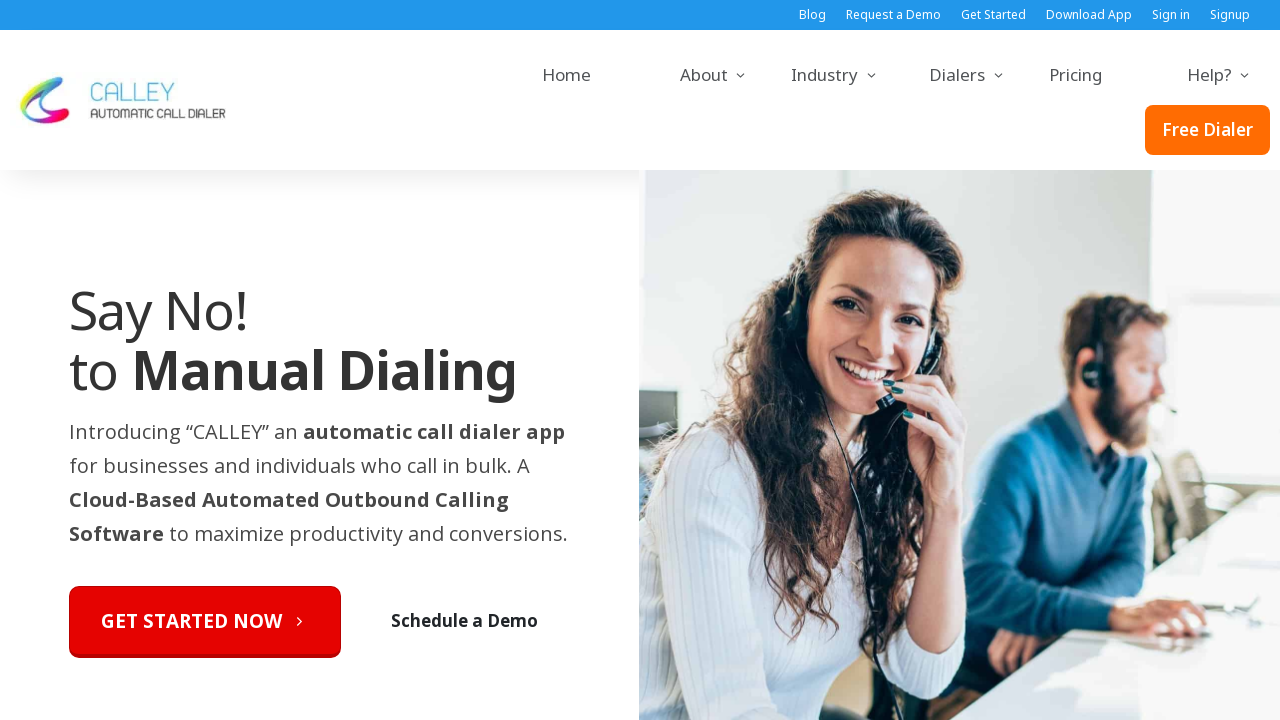

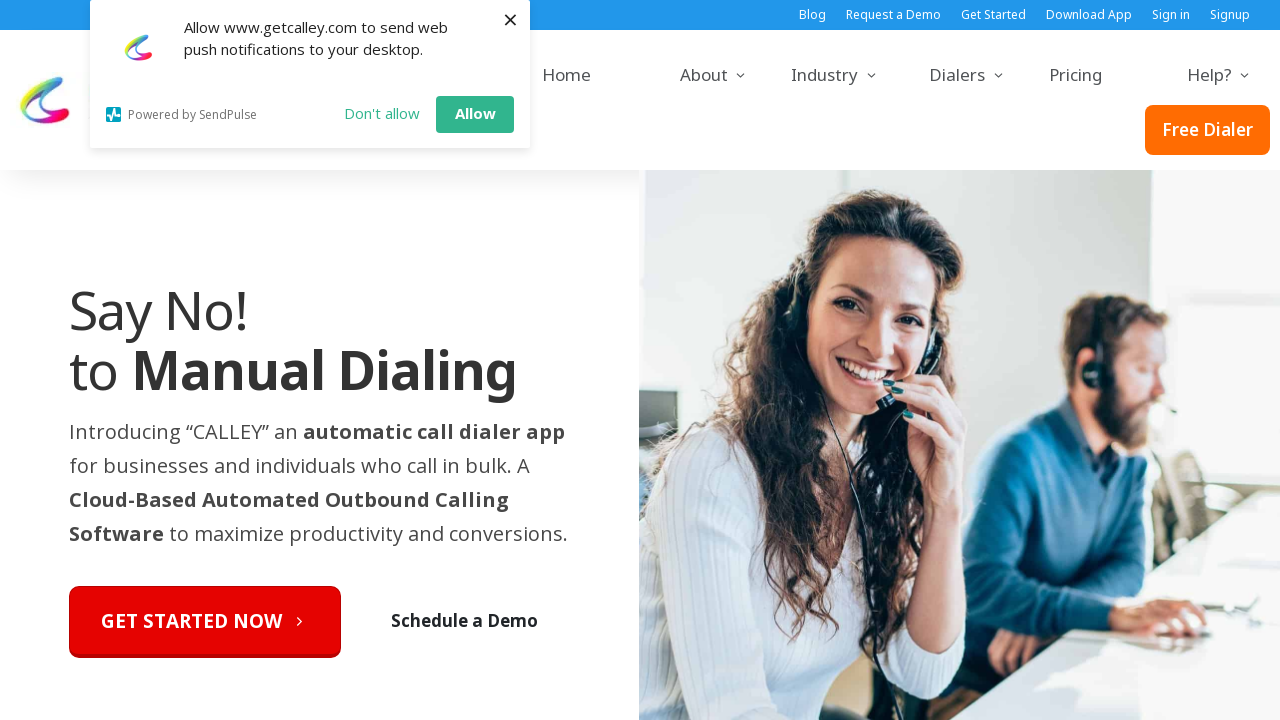